Tests accepting a confirmation dialog and verifying the OK selection result

Starting URL: https://demoqa.com/alerts

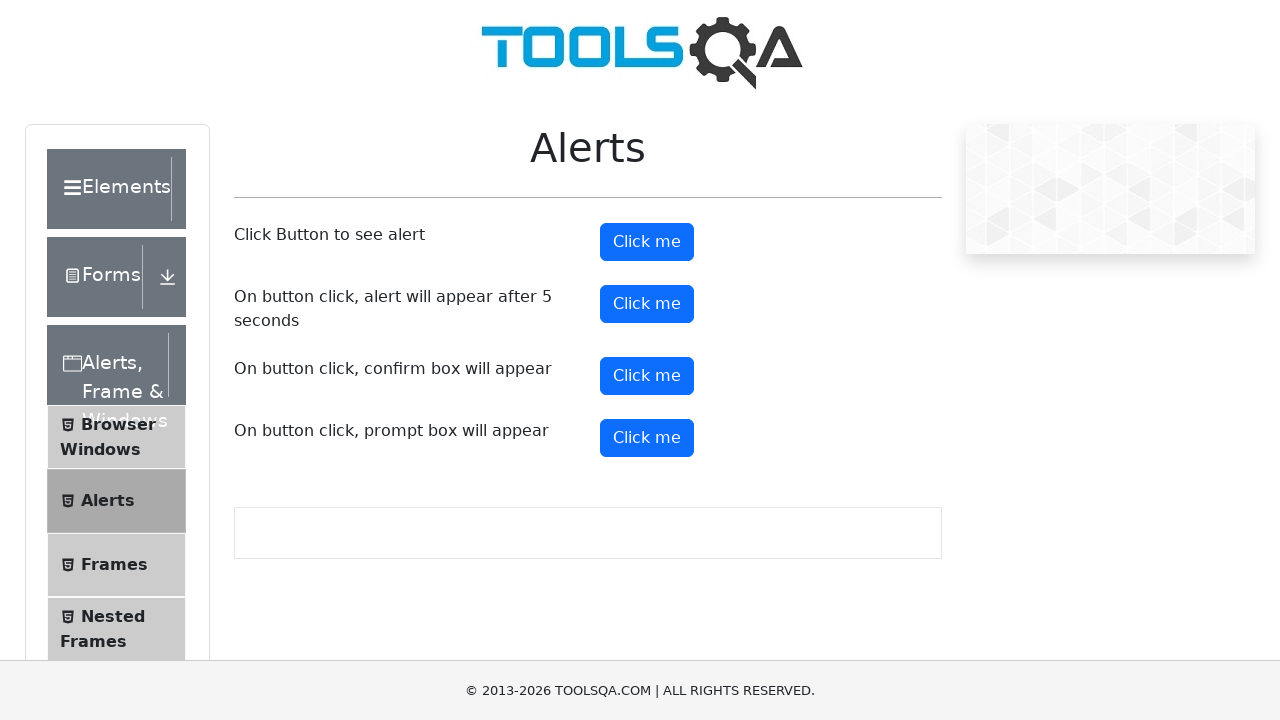

Set up dialog handler to accept confirmation dialogs
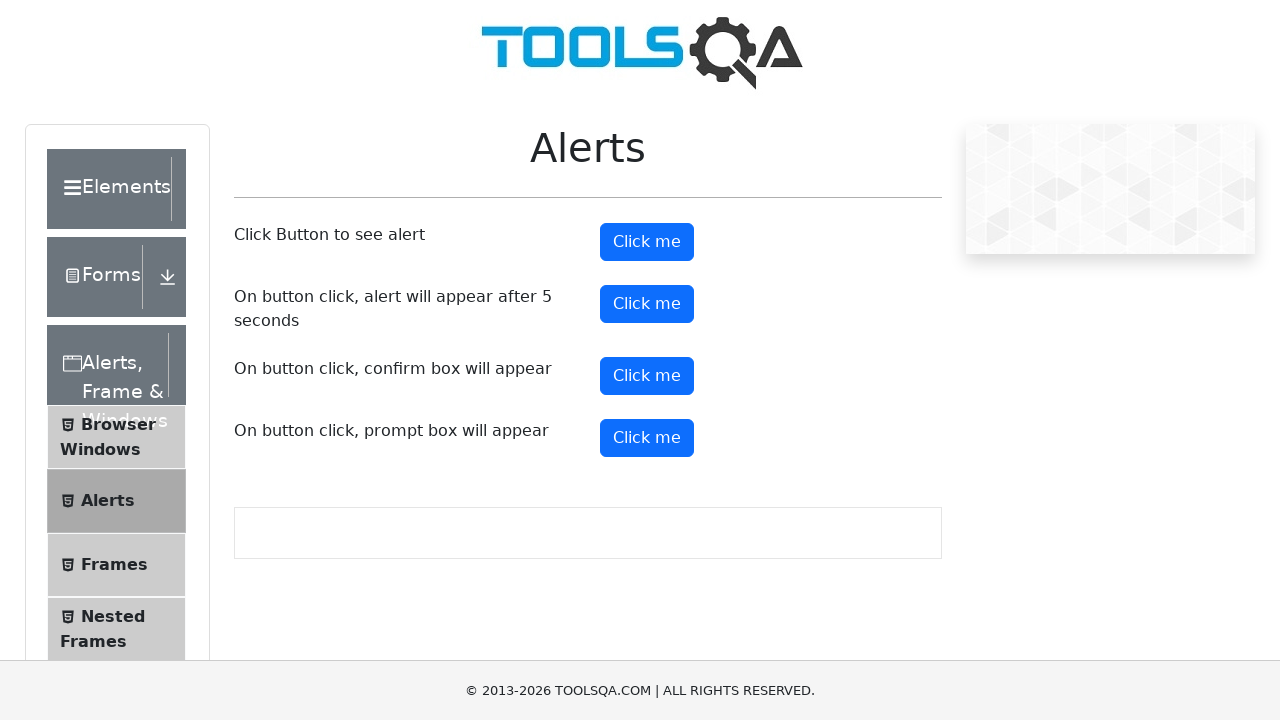

Clicked confirm button to trigger confirmation dialog at (647, 376) on #confirmButton
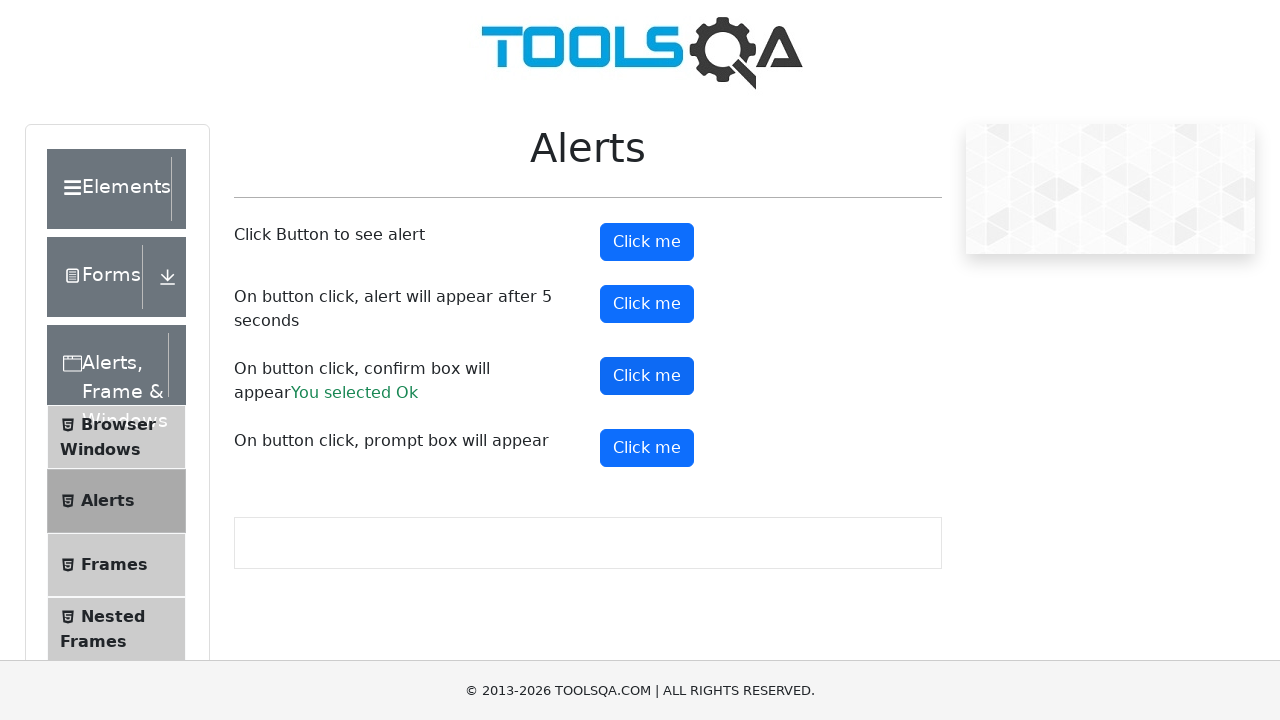

Confirmed OK selection result message appeared
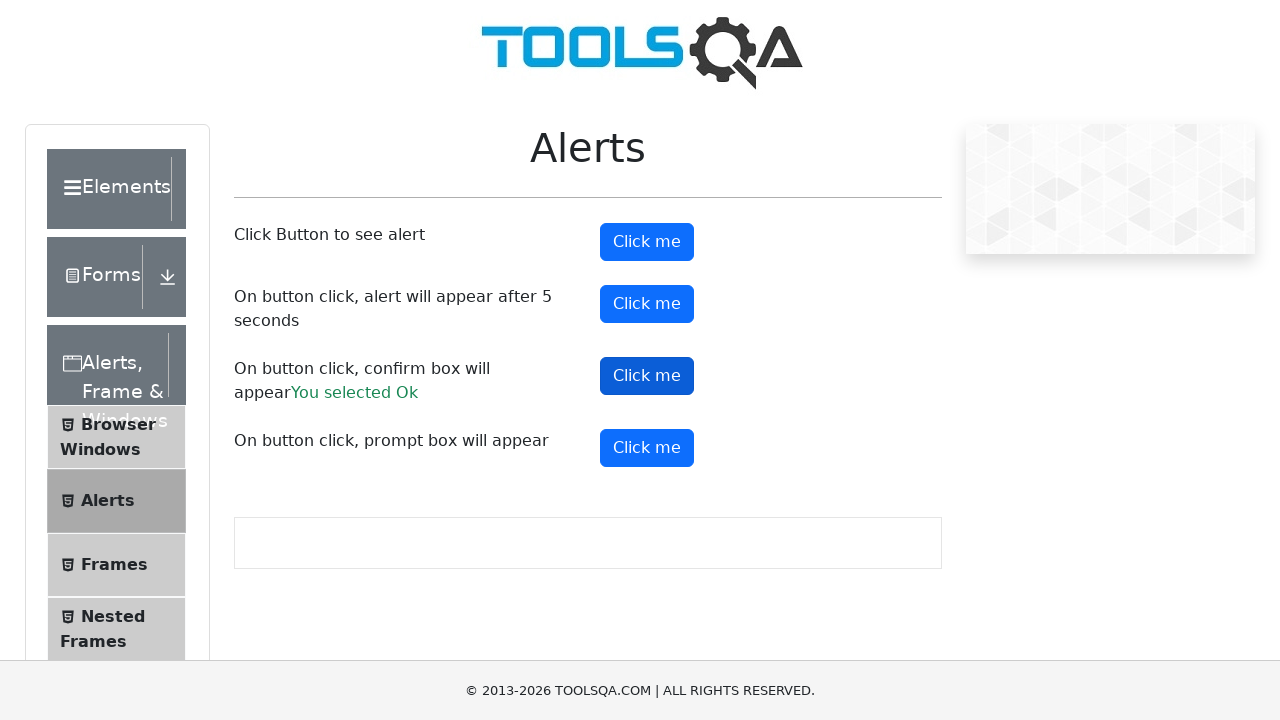

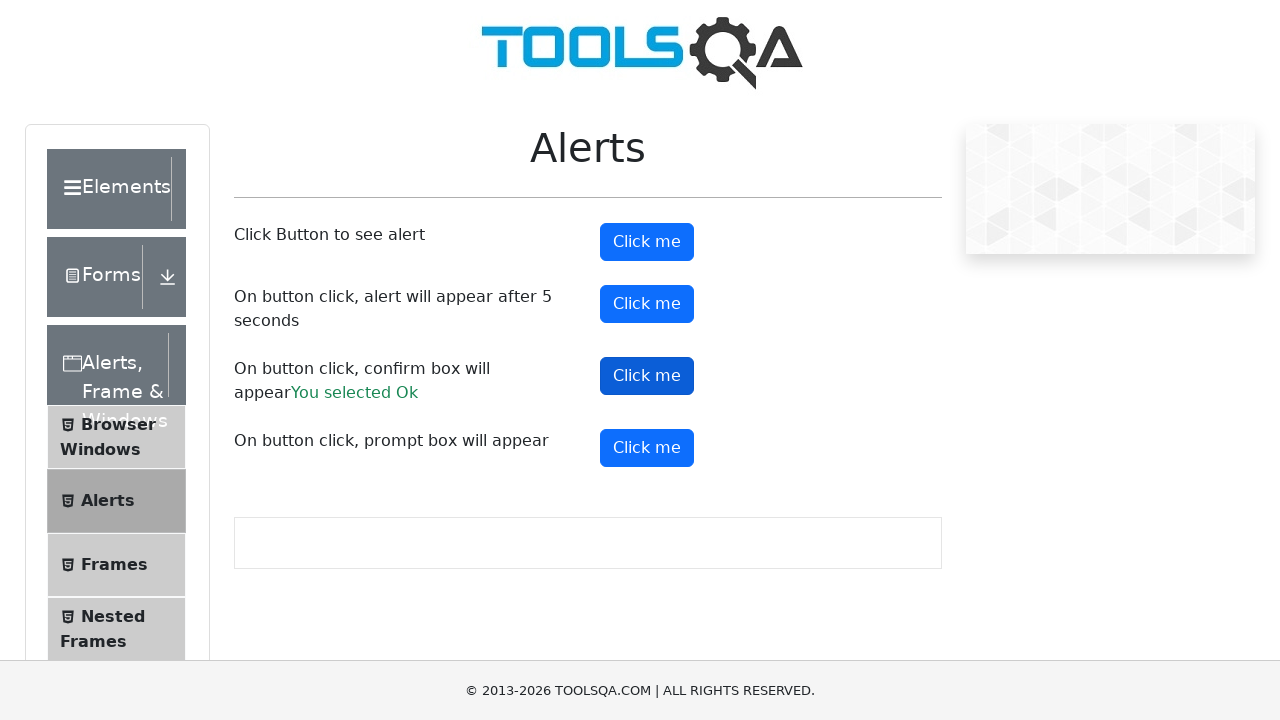